Tests a wait-and-click scenario by waiting for a verify button to become clickable, clicking it, and verifying a success message appears.

Starting URL: http://suninjuly.github.io/wait2.html

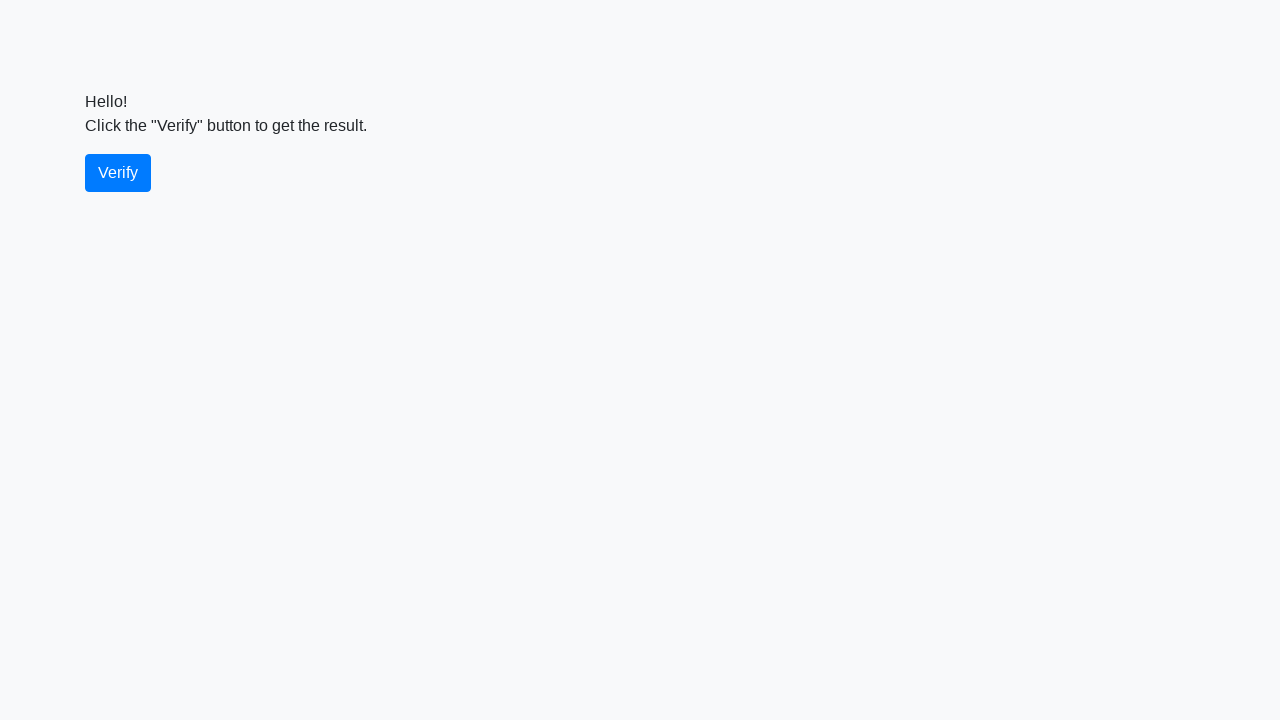

Waited for verify button to become visible
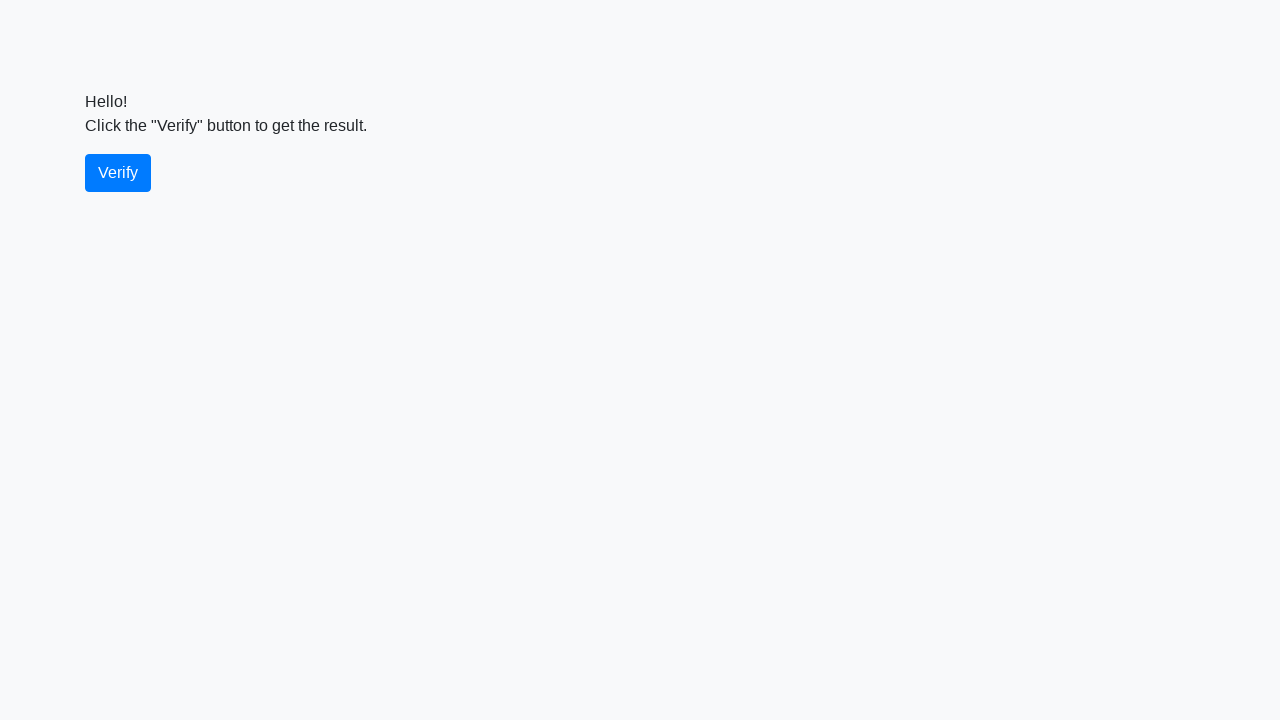

Clicked the verify button at (118, 173) on #verify
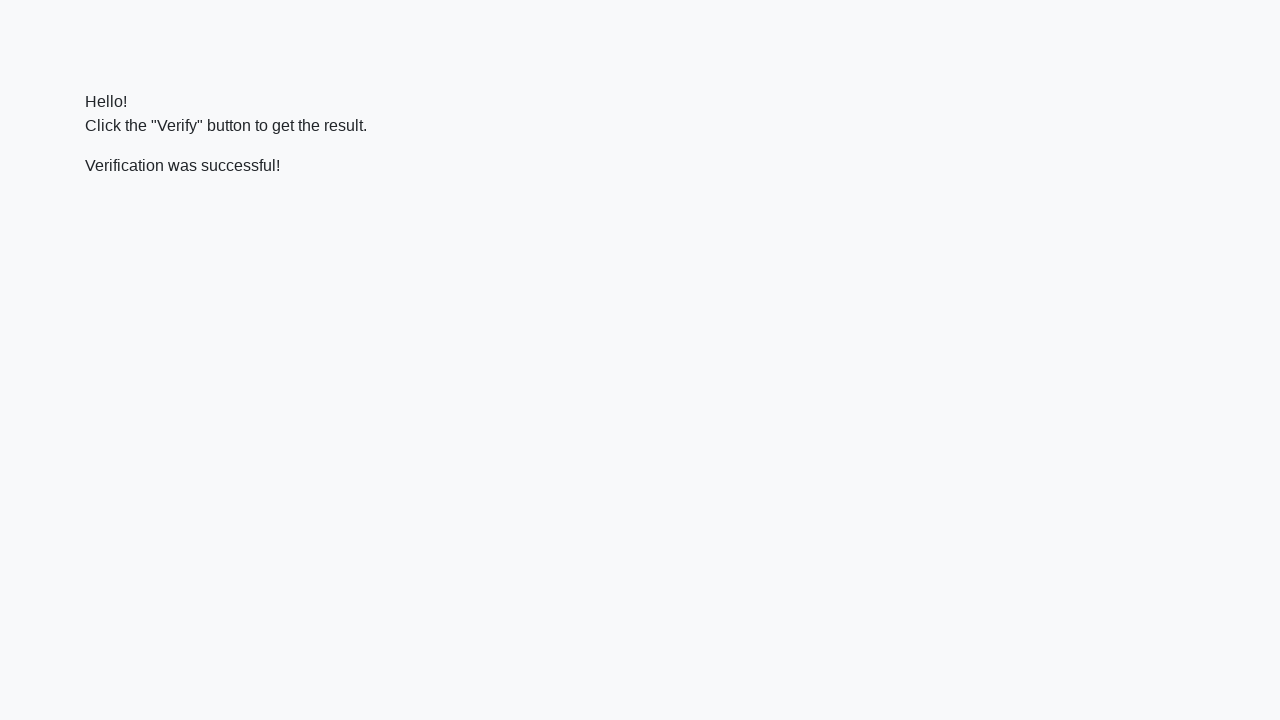

Waited for success message to appear
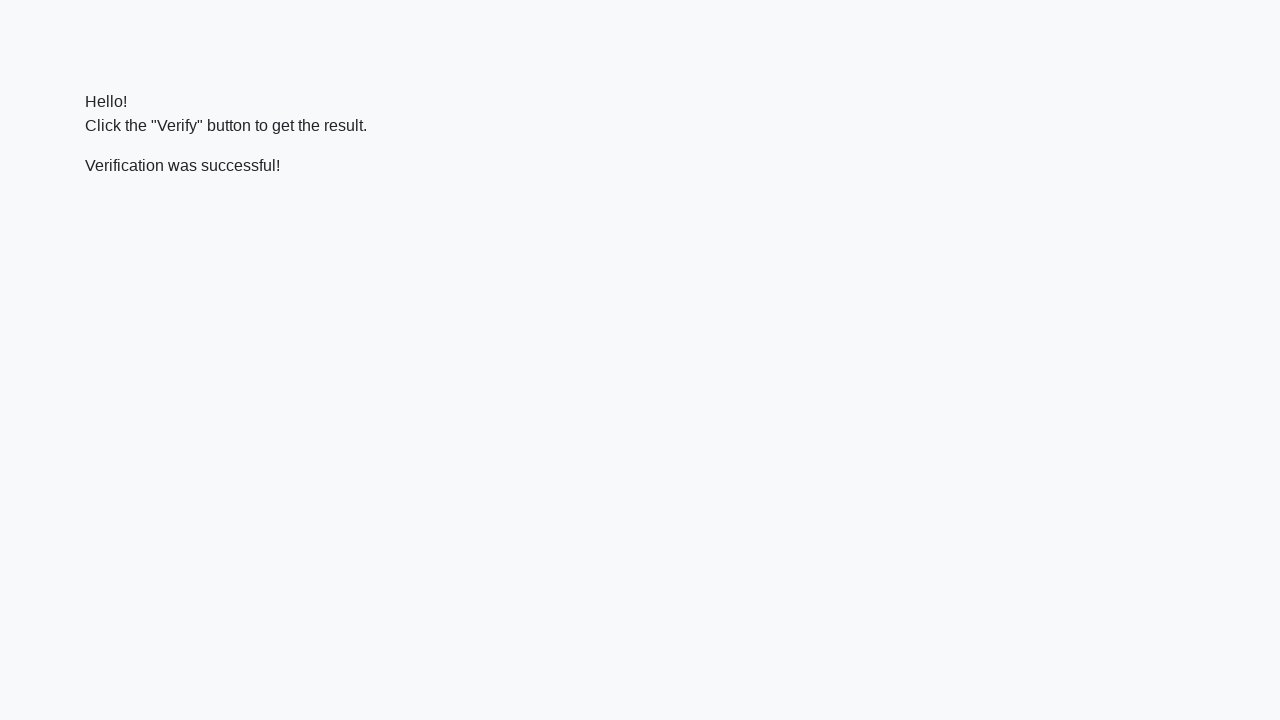

Located the success message element
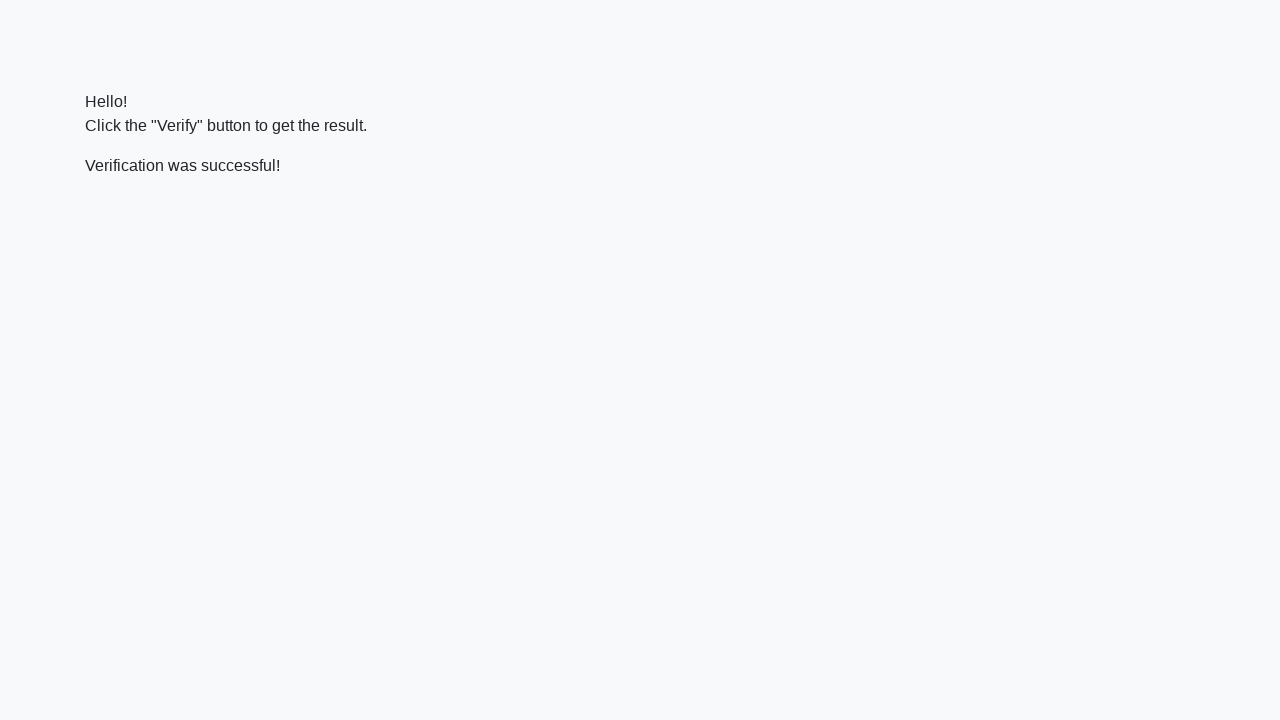

Verified that success message contains 'successful'
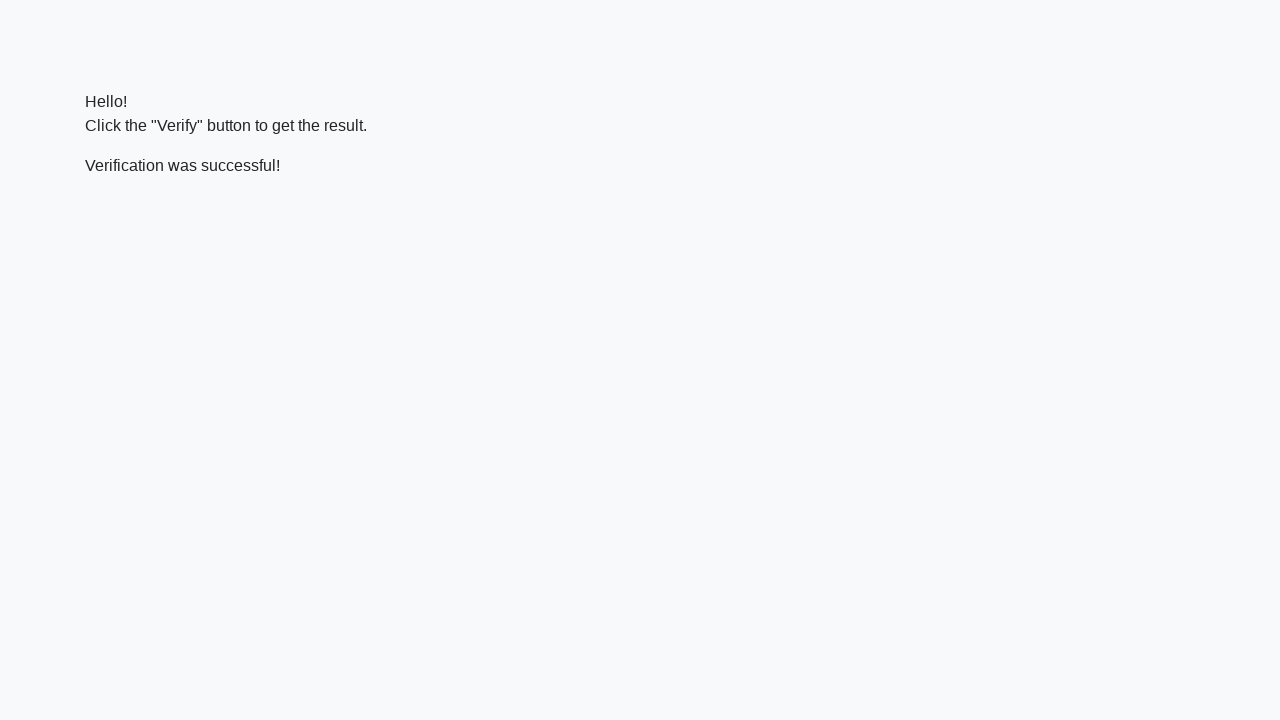

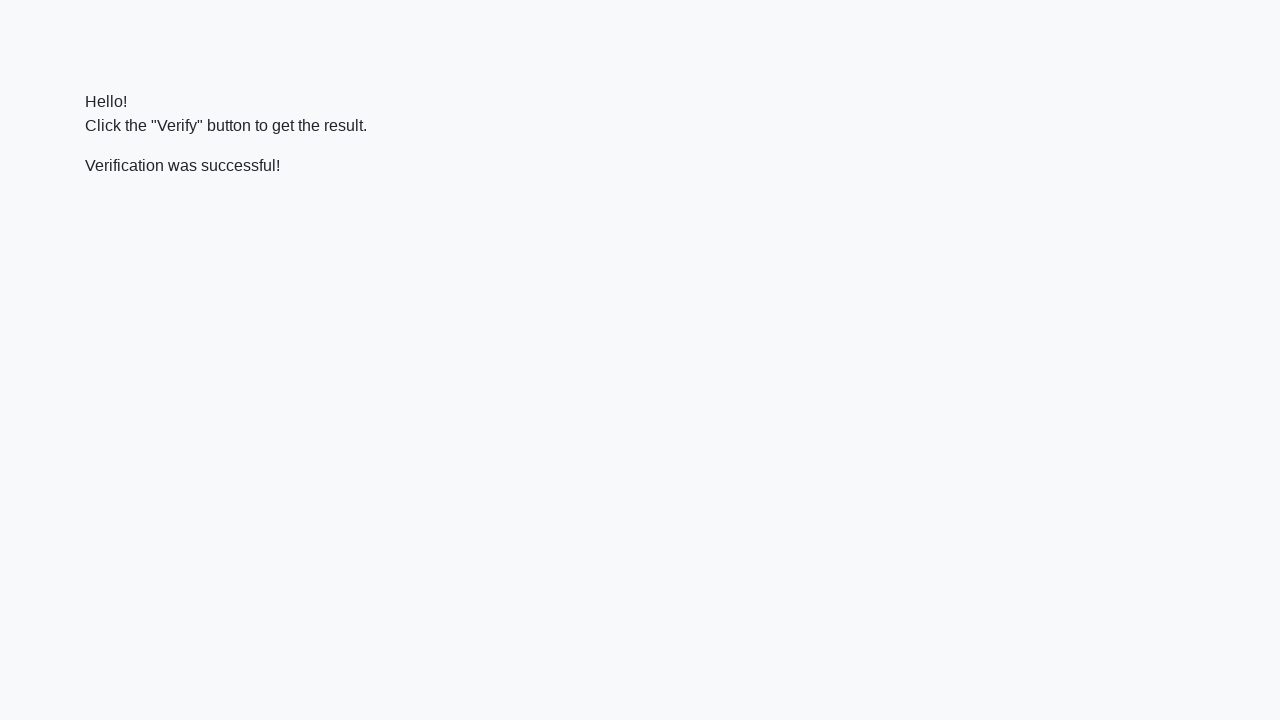